Tests a registration form by filling in name and another input field, then submitting the form and verifying the success message

Starting URL: https://suninjuly.github.io/registration2.html

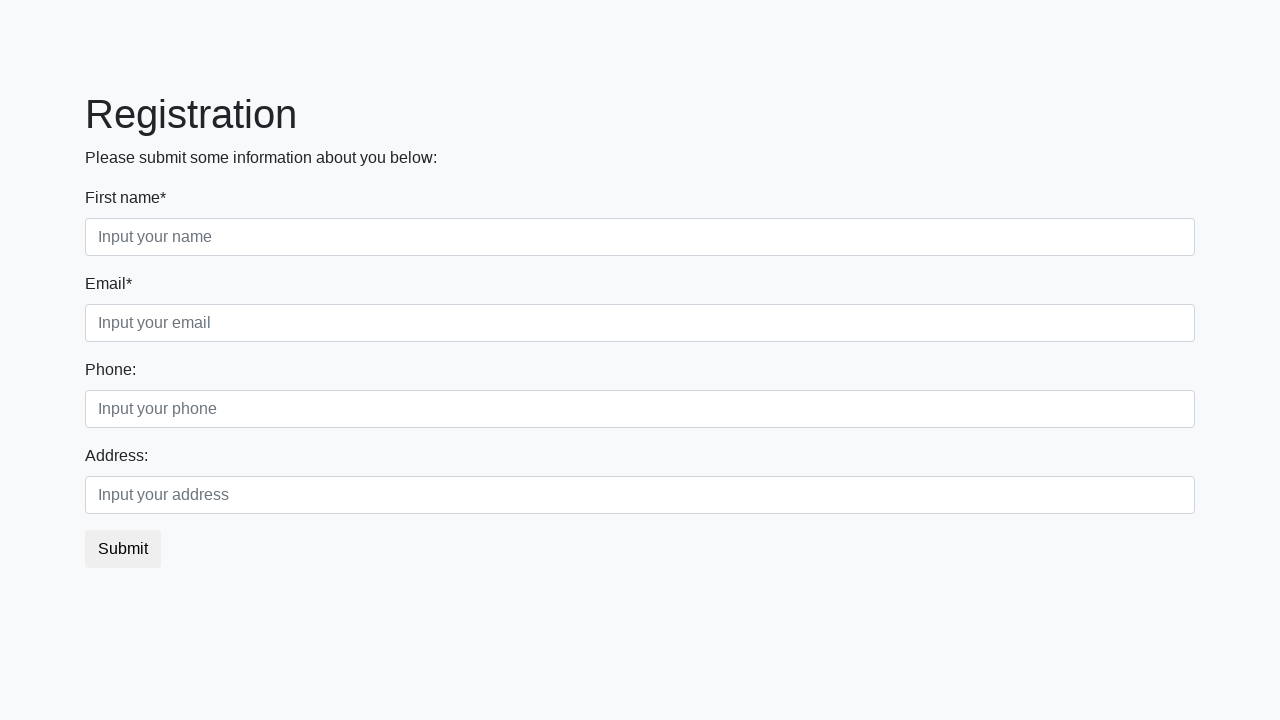

Filled name field with 'Ivan' on //input[contains(@placeholder, 'name')]
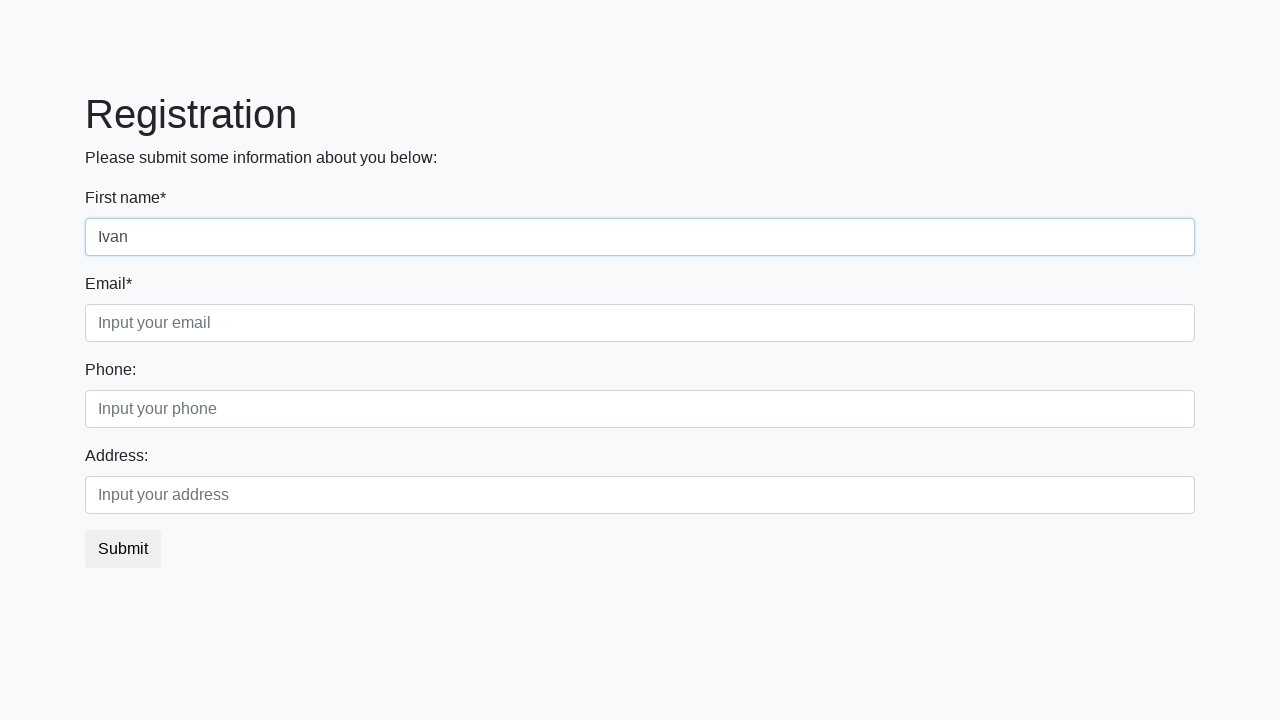

Filled third form control field with 'qwerty' on input.form-control.third
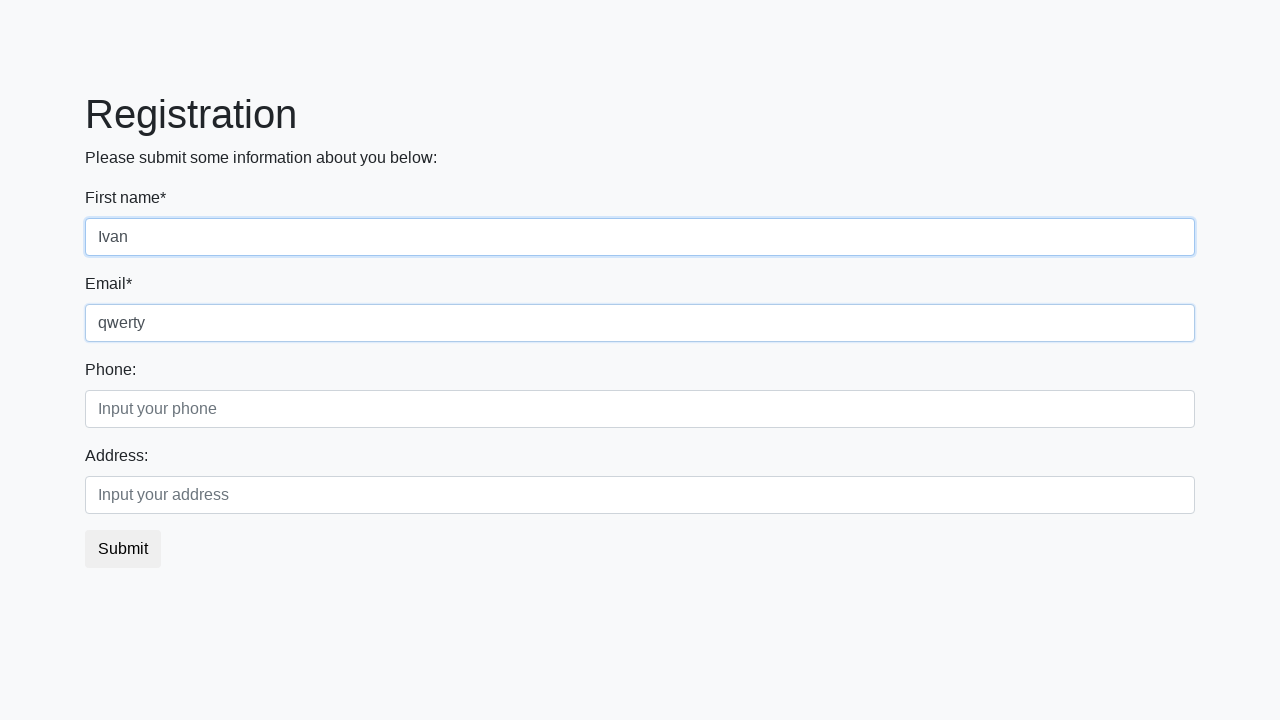

Clicked submit button at (123, 549) on button.btn
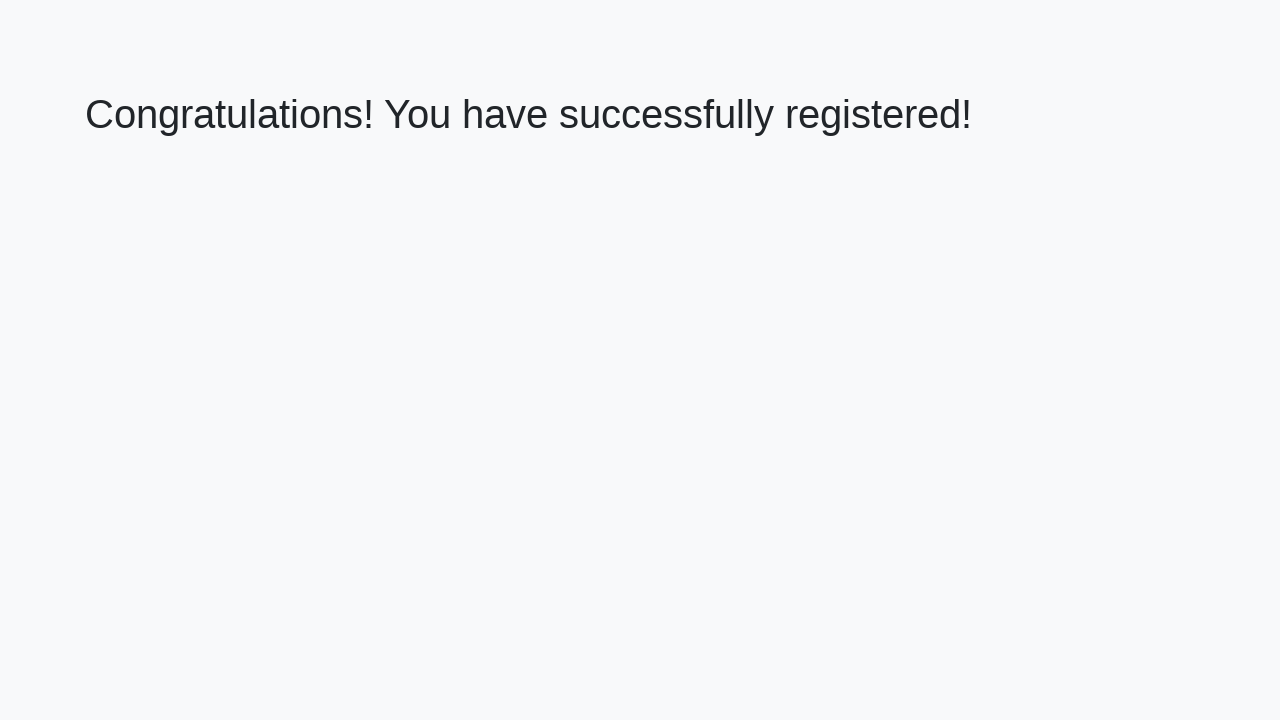

Success message (h1) appeared on page
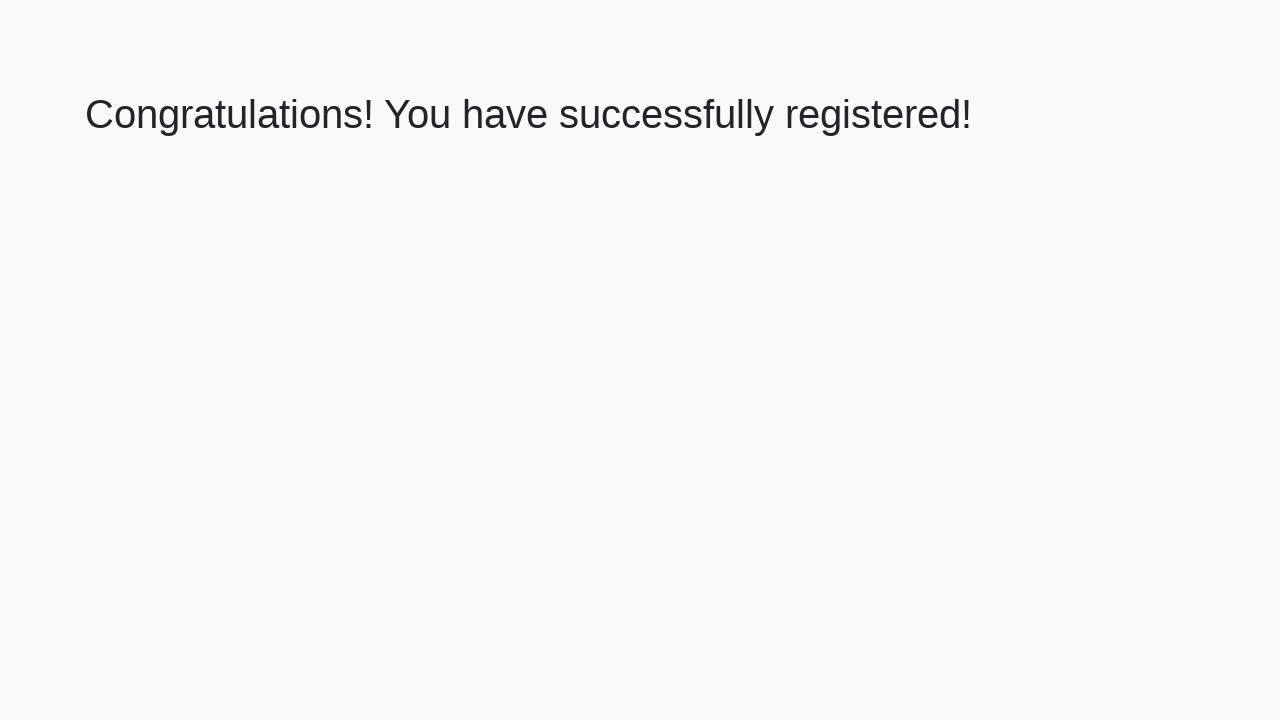

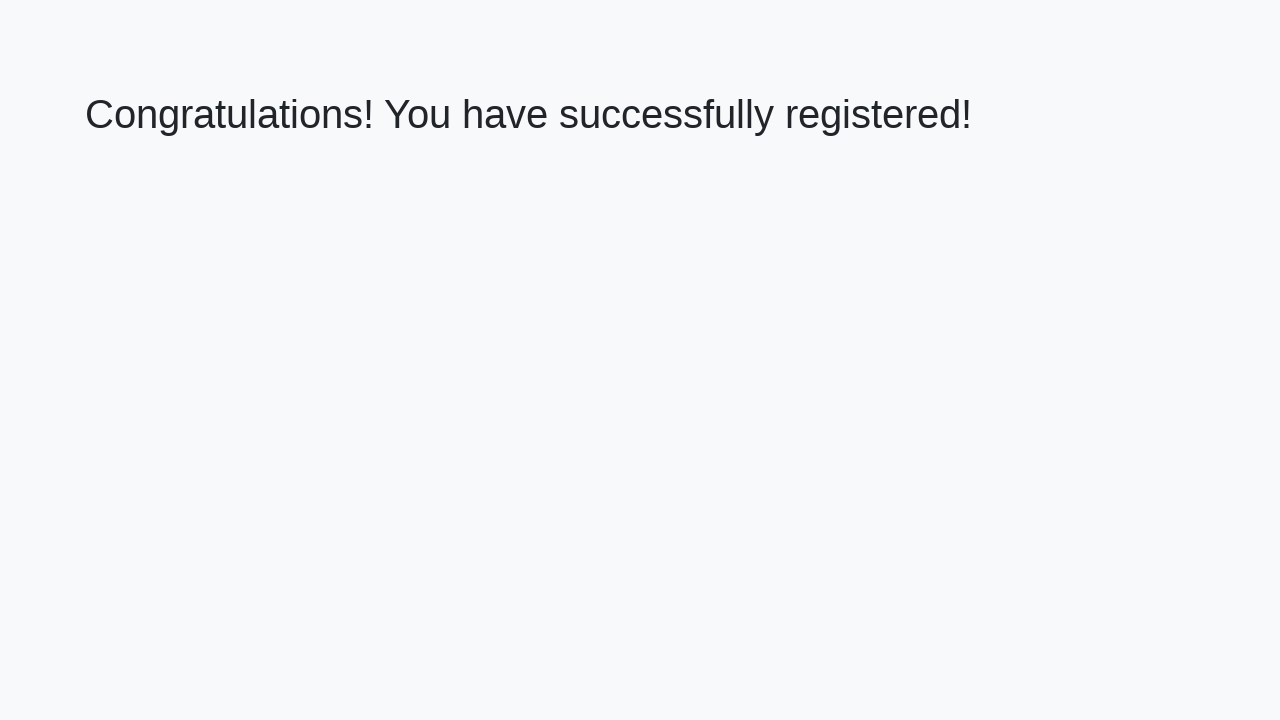